Tests search functionality on Playwright documentation site by clicking the search button and filling in a search query

Starting URL: https://playwright.dev/docs/intro

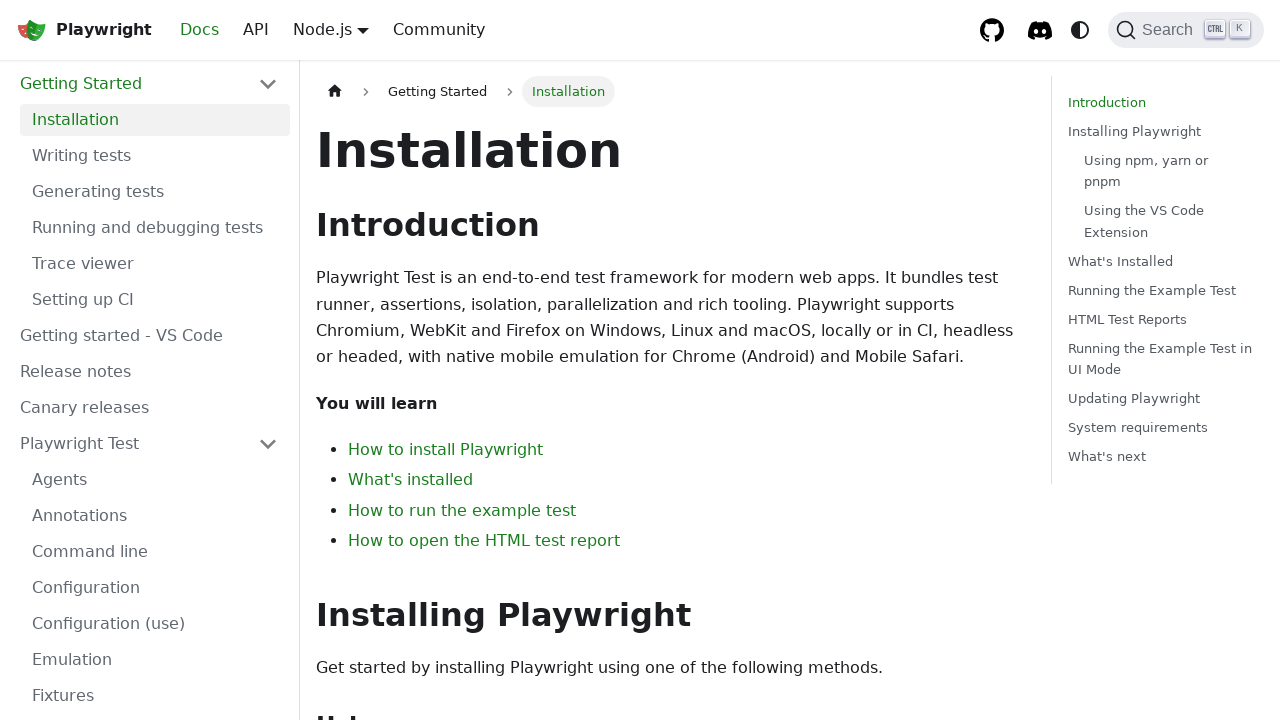

Clicked search button on Playwright documentation site at (1186, 30) on xpath=//button[@class="DocSearch DocSearch-Button"]
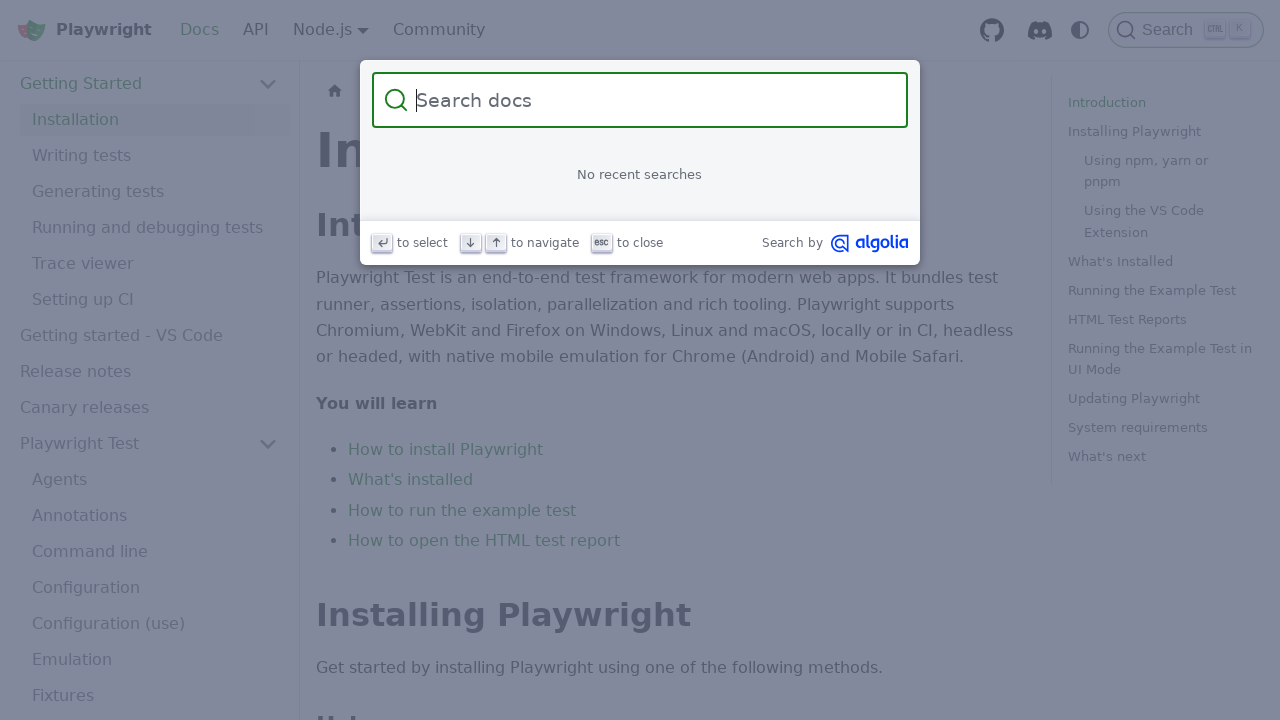

Filled search field with 'test word test word' on xpath=//input[@class="DocSearch-Input"]
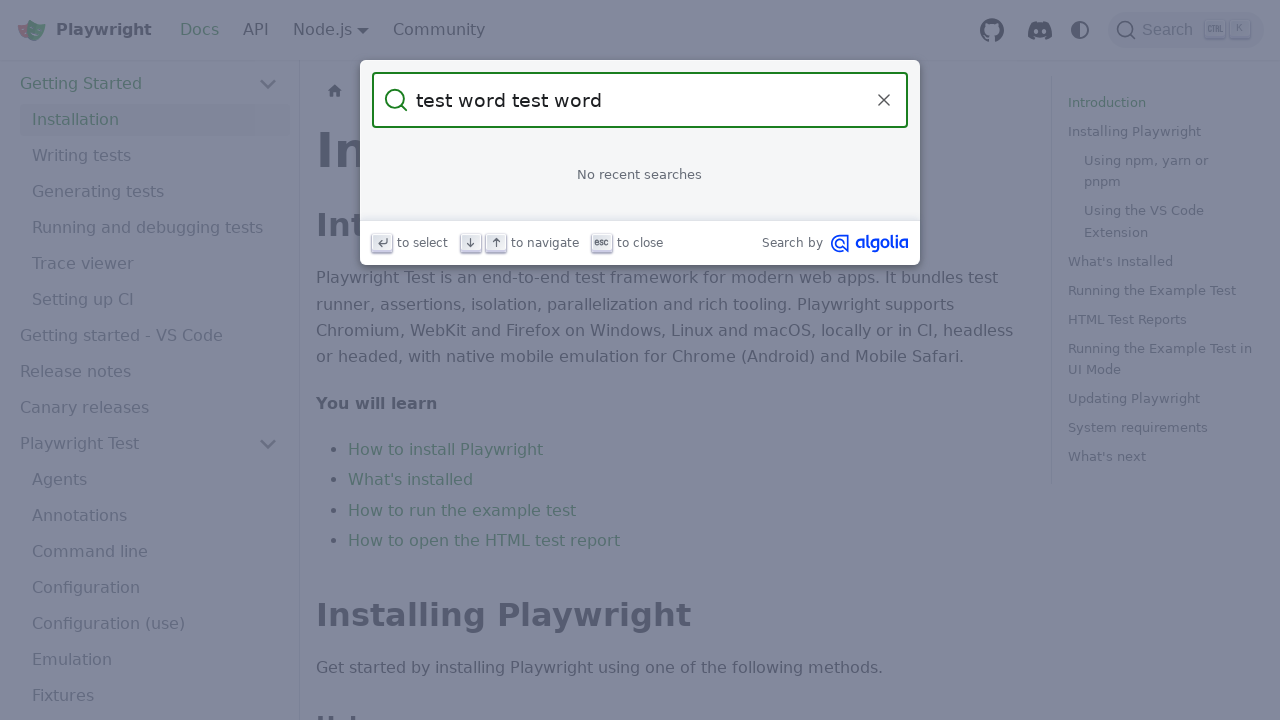

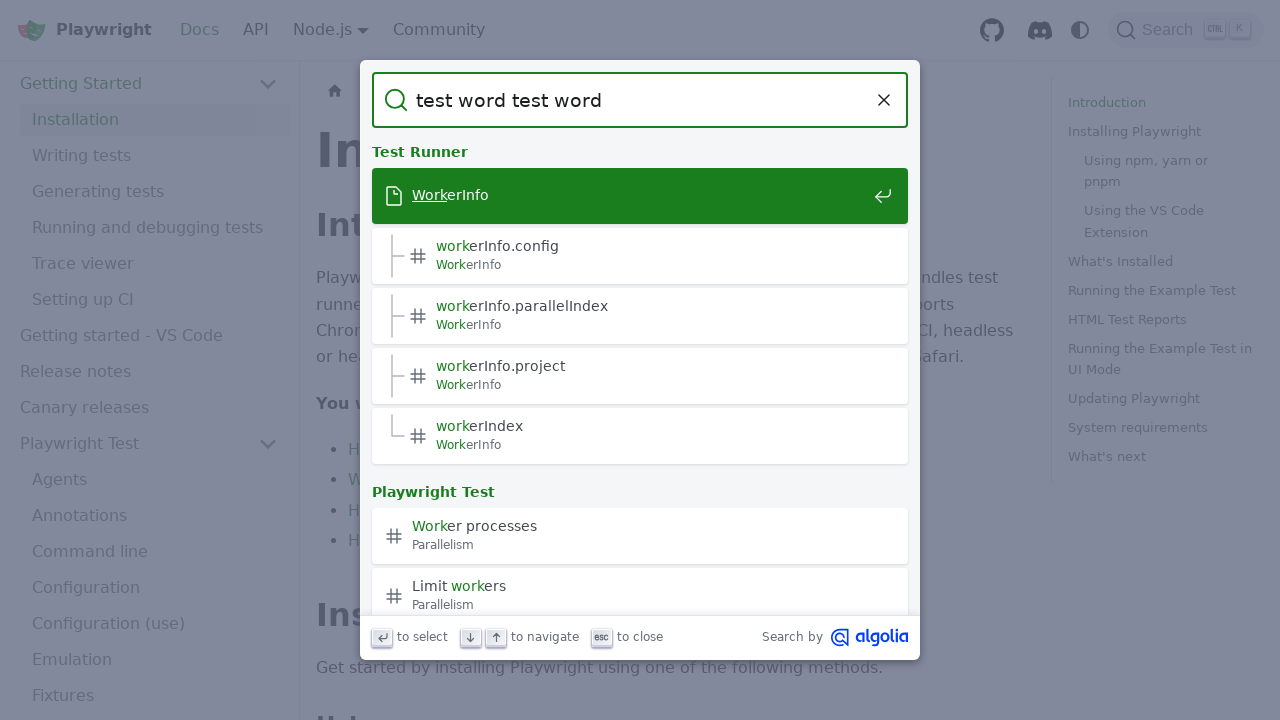